Tests context menu interactions using right-click and double-click actions on dropdown elements

Starting URL: https://bonigarcia.dev/selenium-webdriver-java/dropdown-menu.html

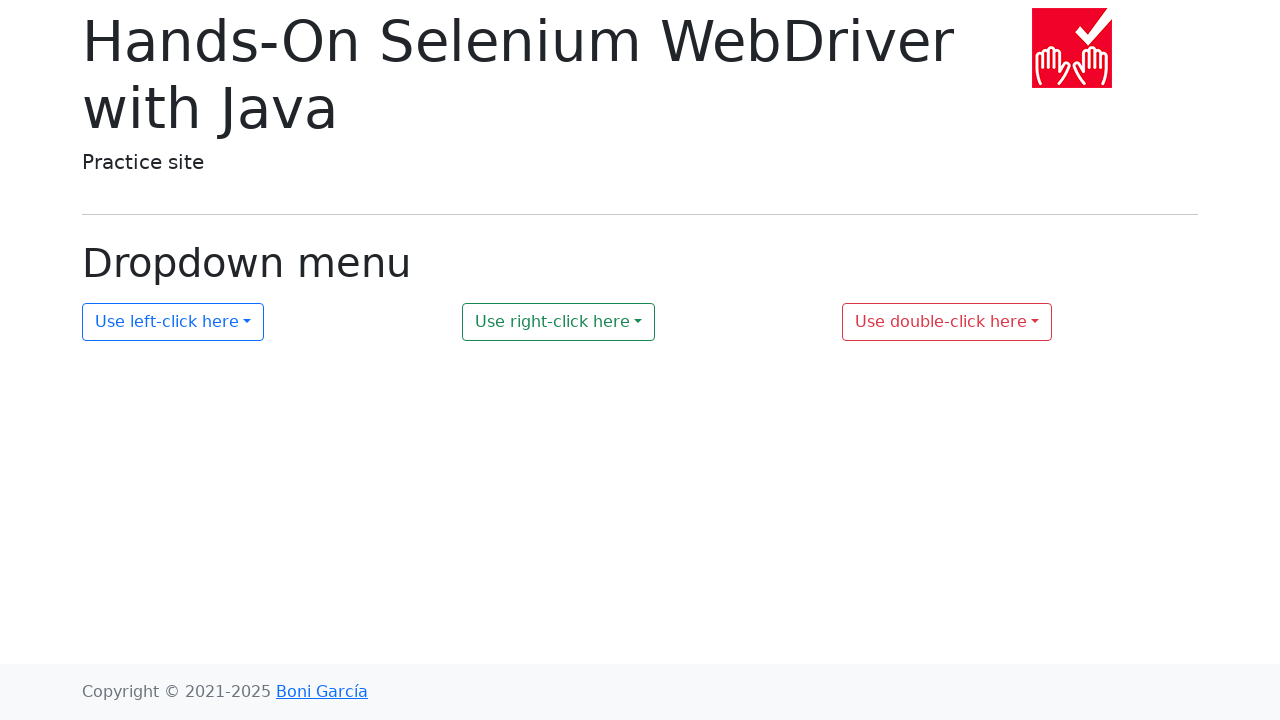

Right-clicked on dropdown 2 to open context menu at (559, 322) on #my-dropdown-2
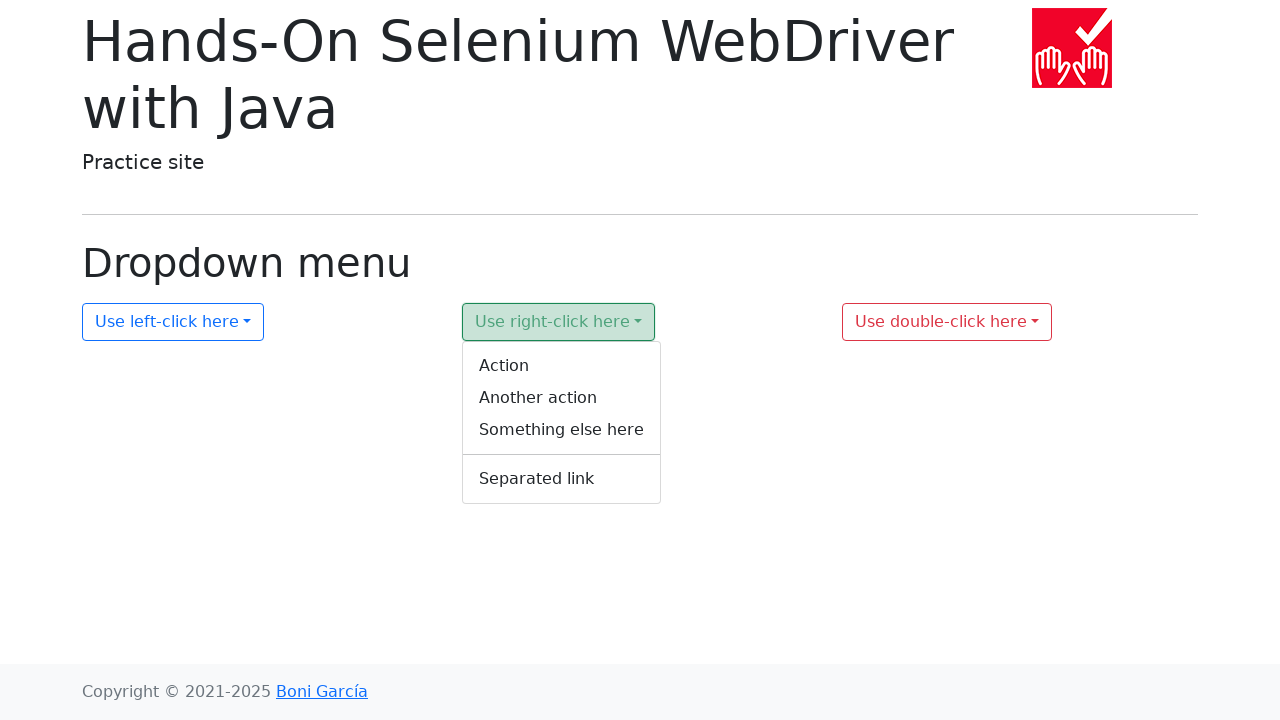

Context menu 2 appeared
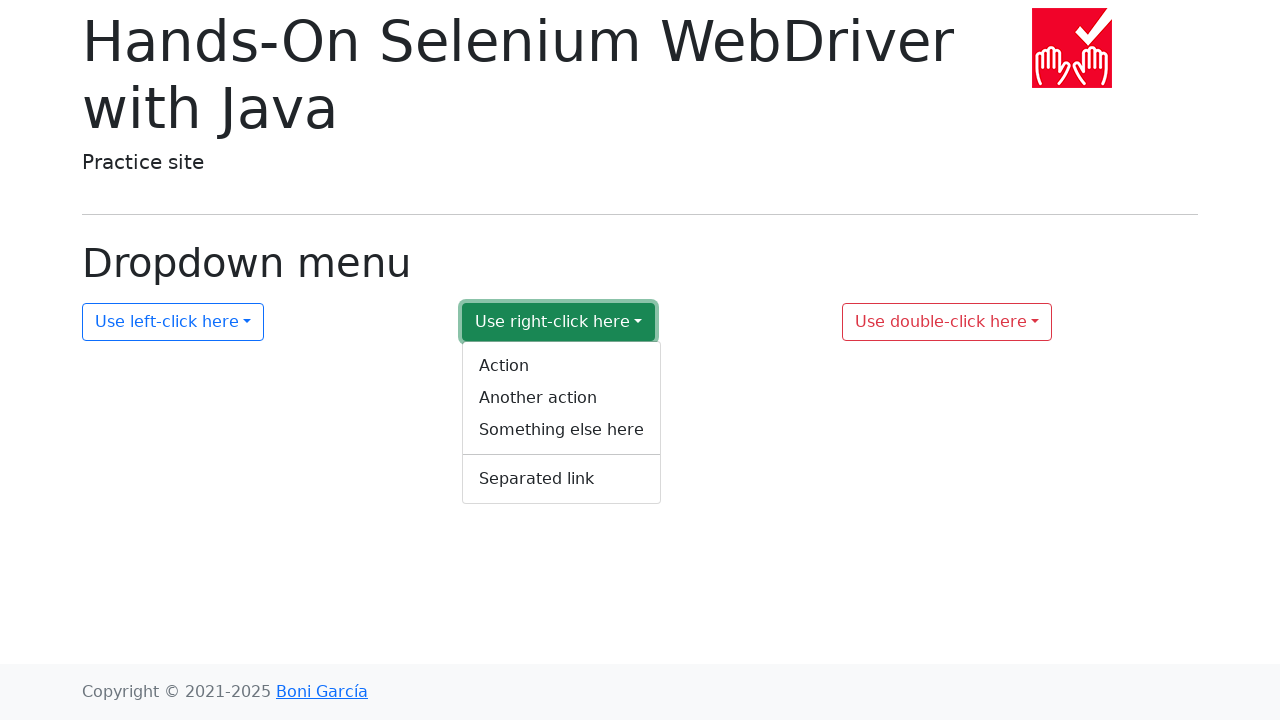

Double-clicked on dropdown 3 at (947, 322) on #my-dropdown-3
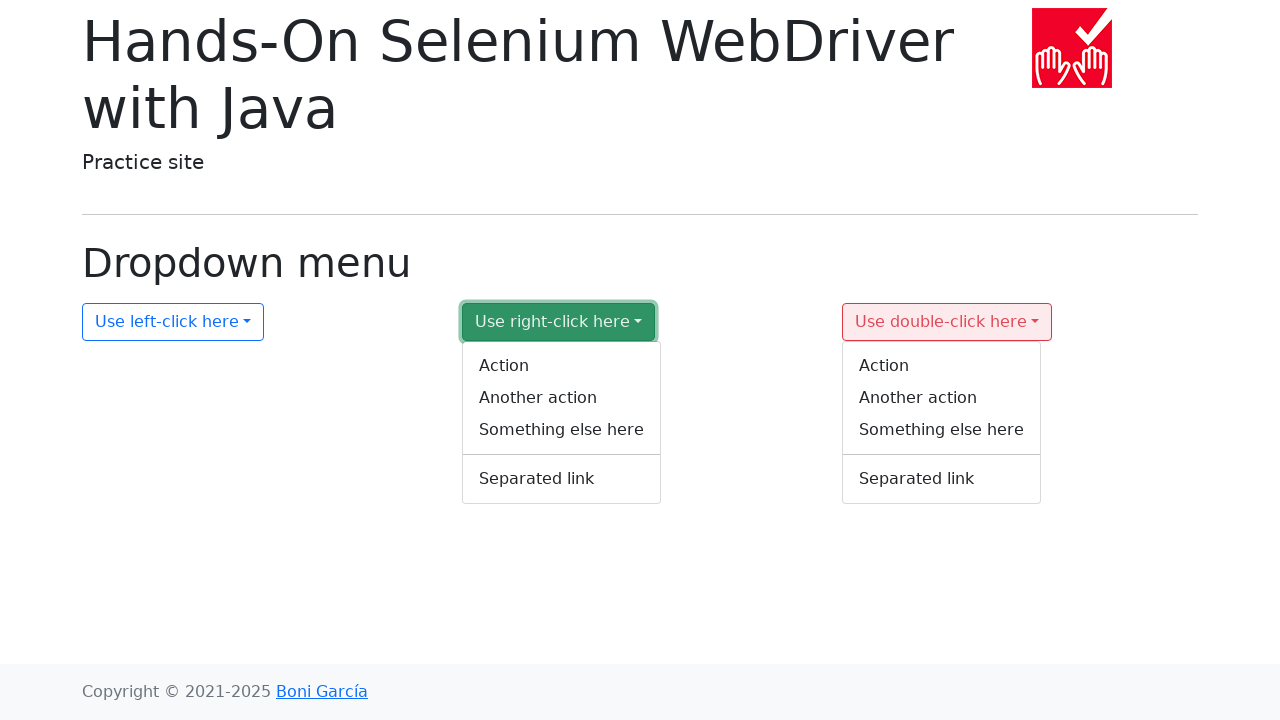

Context menu 3 appeared
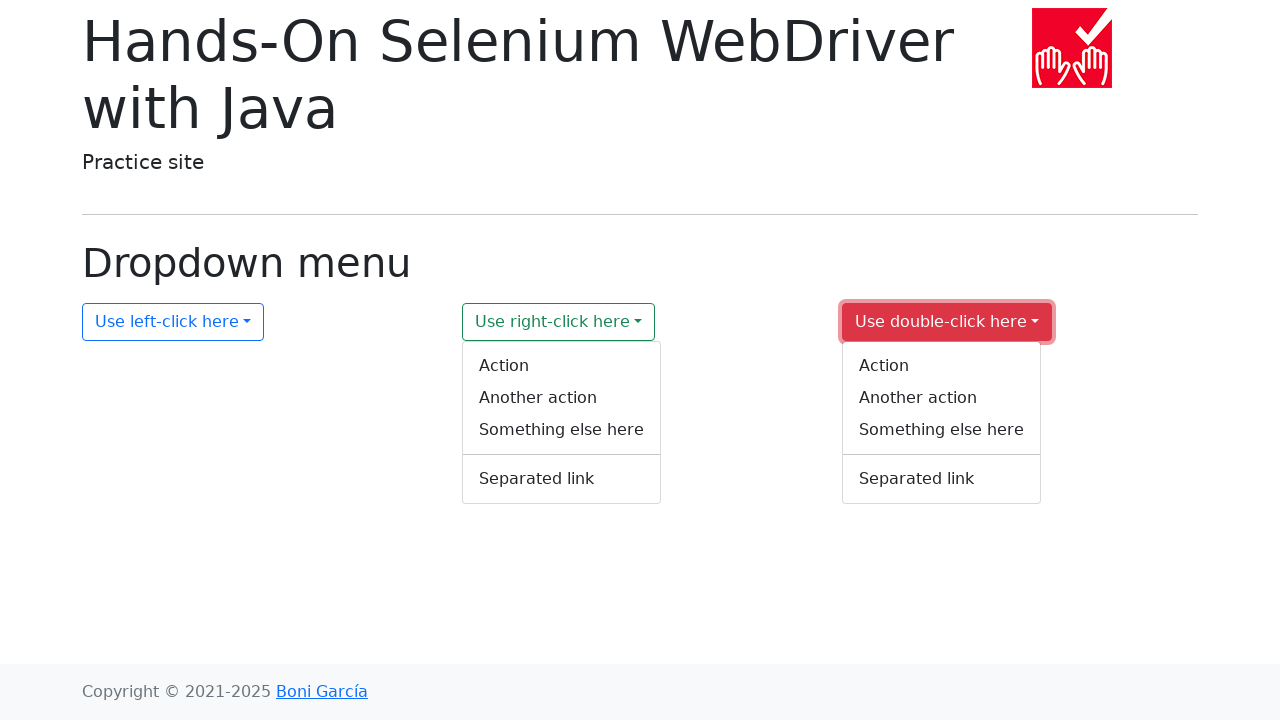

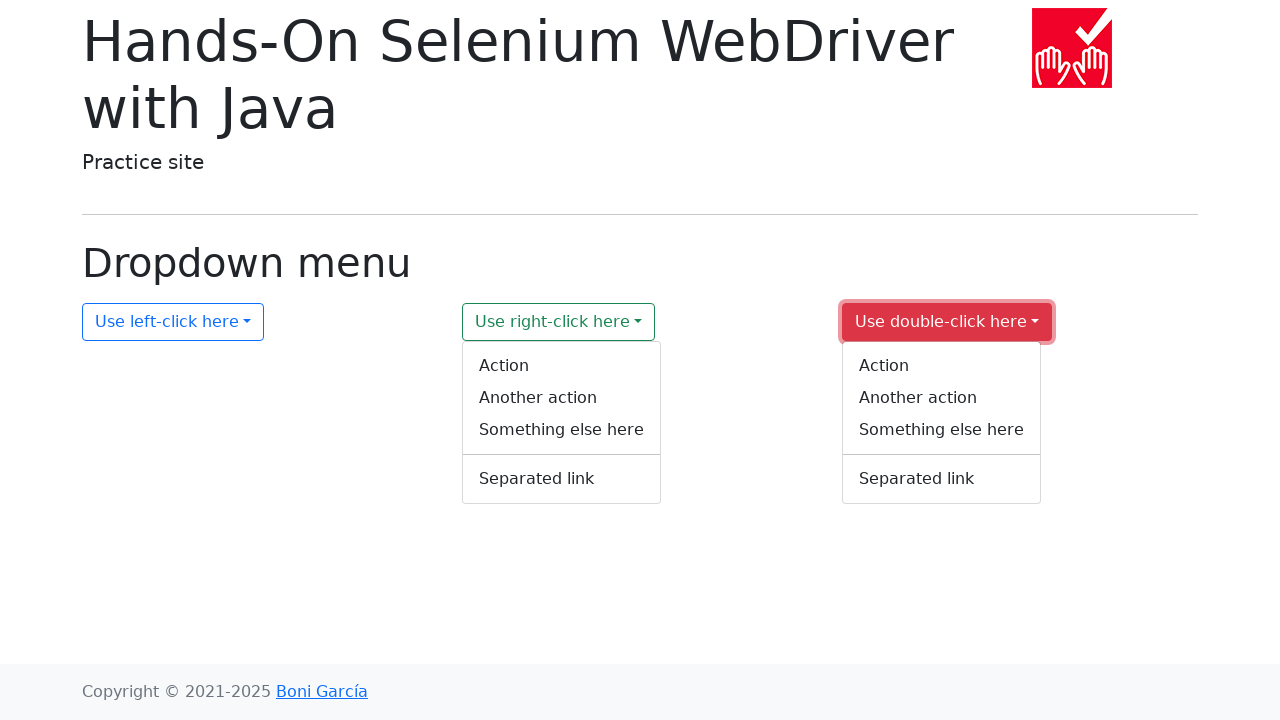